Tests marking all todo items as completed using the toggle-all checkbox.

Starting URL: https://demo.playwright.dev/todomvc

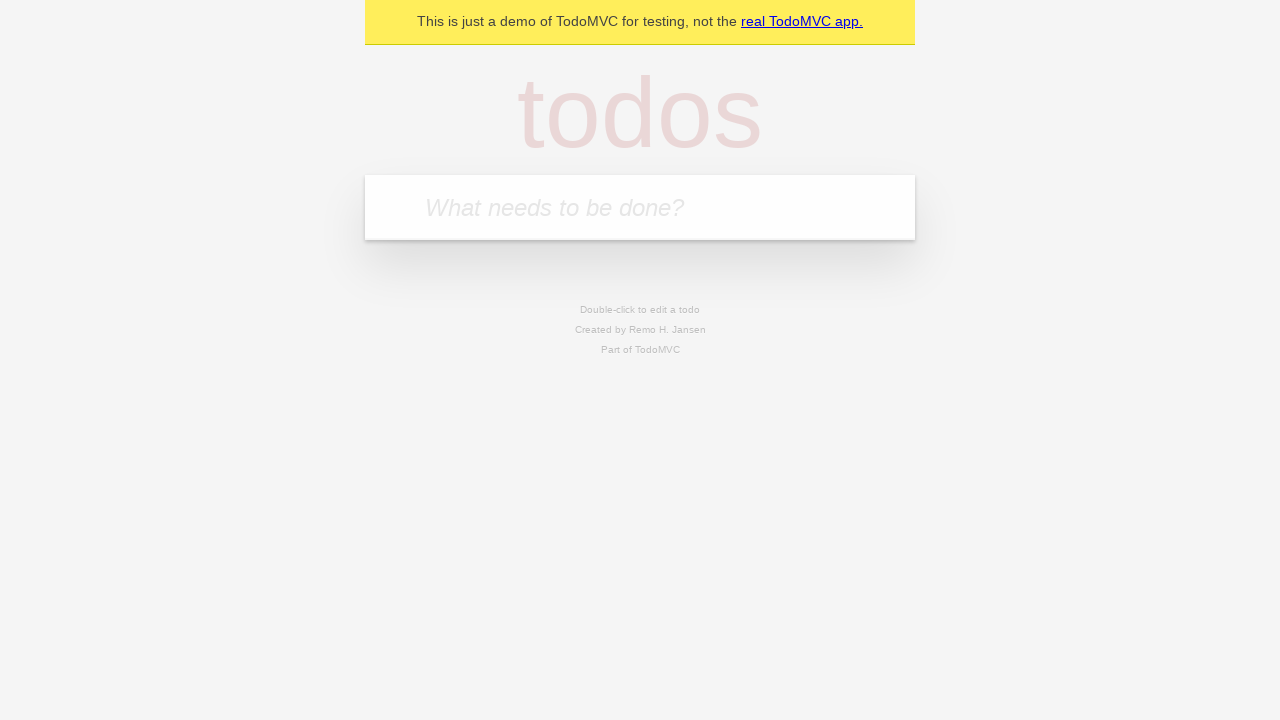

Filled new todo input with 'buy some cheese' on .new-todo
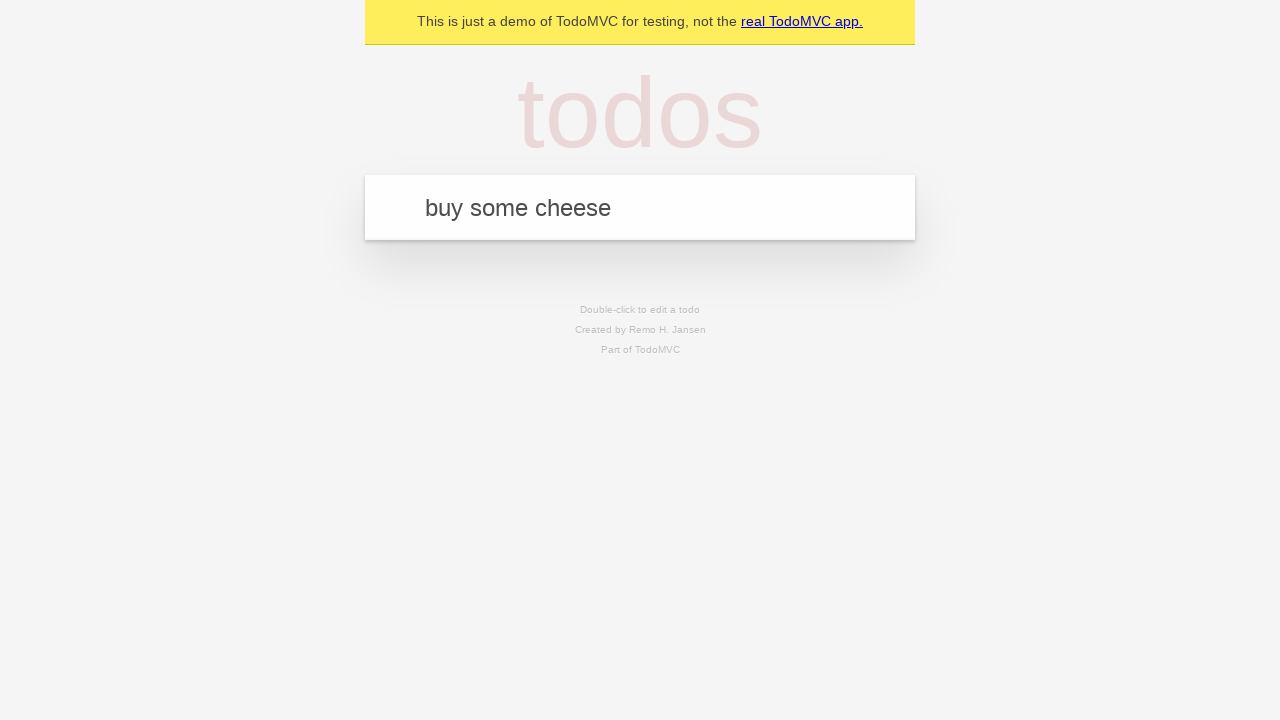

Pressed Enter to add 'buy some cheese' todo on .new-todo
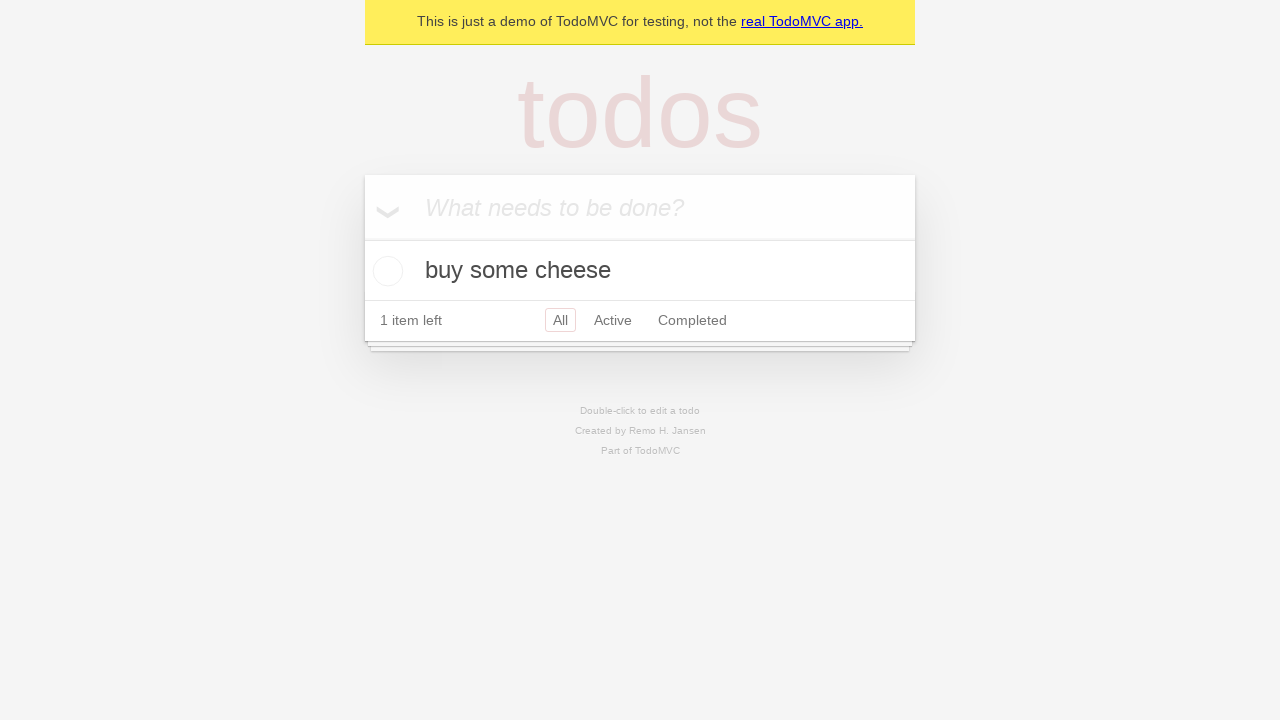

Filled new todo input with 'feed the cat' on .new-todo
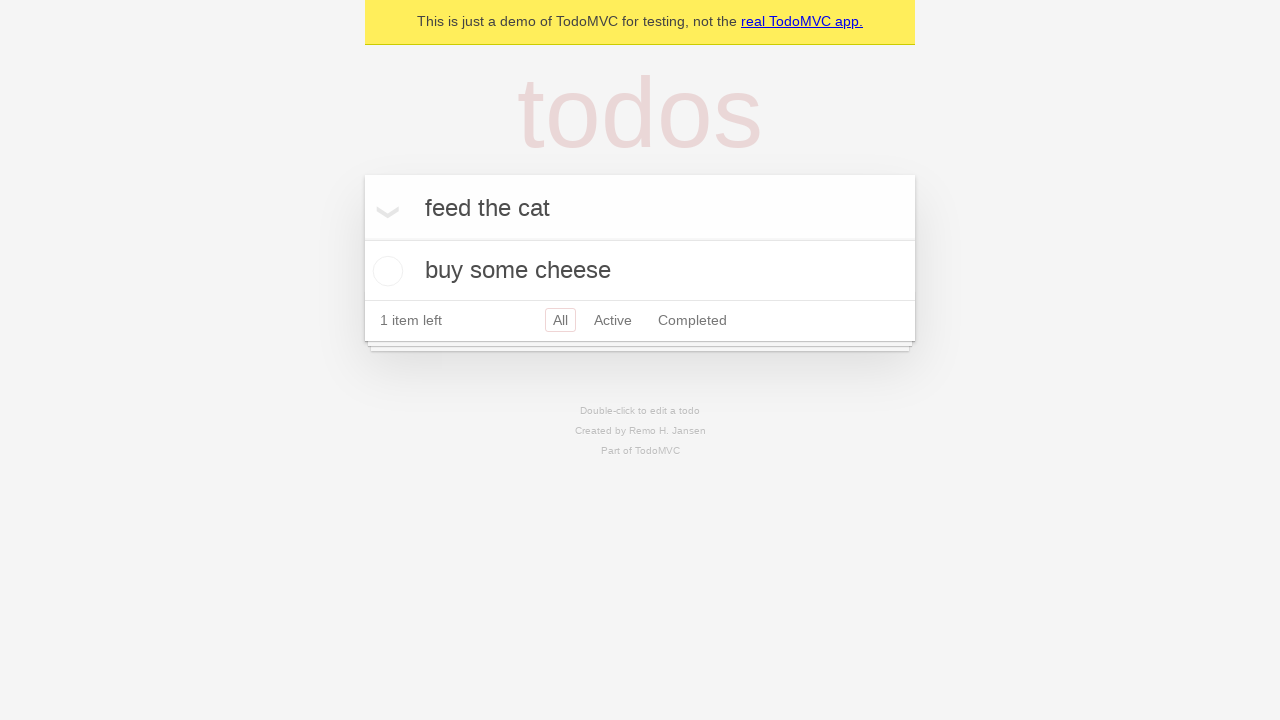

Pressed Enter to add 'feed the cat' todo on .new-todo
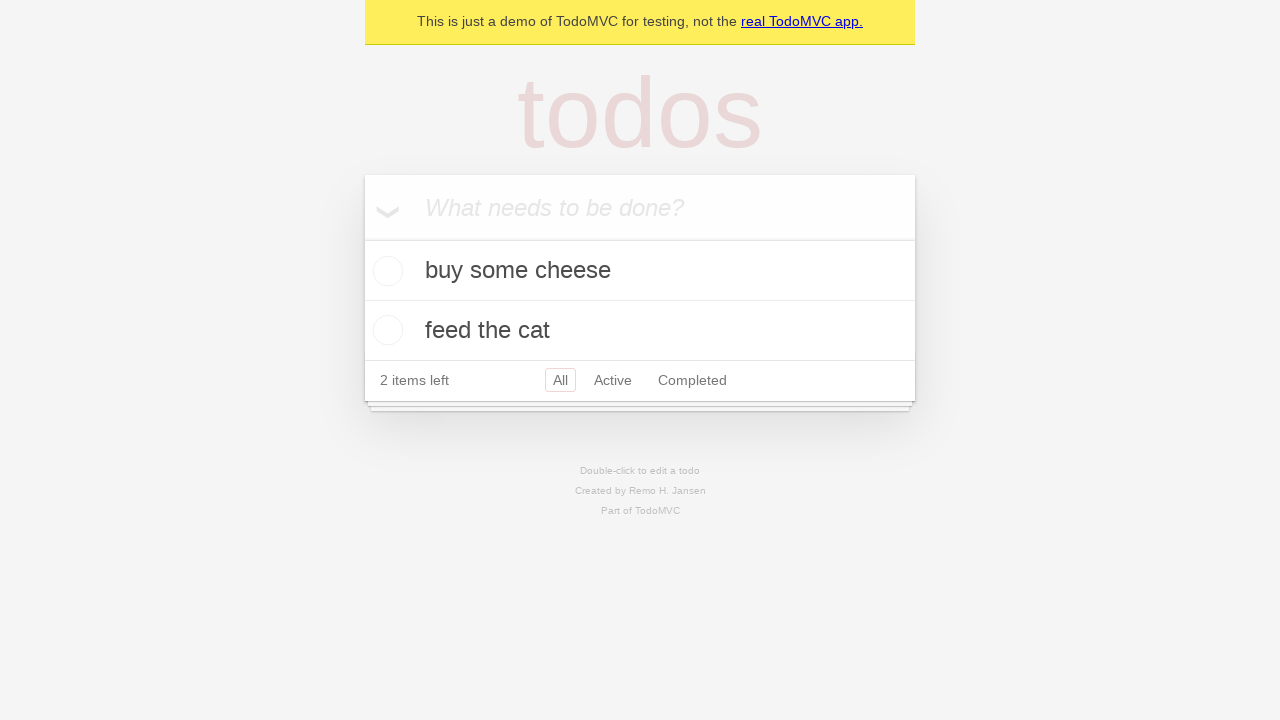

Filled new todo input with 'book a doctors appointment' on .new-todo
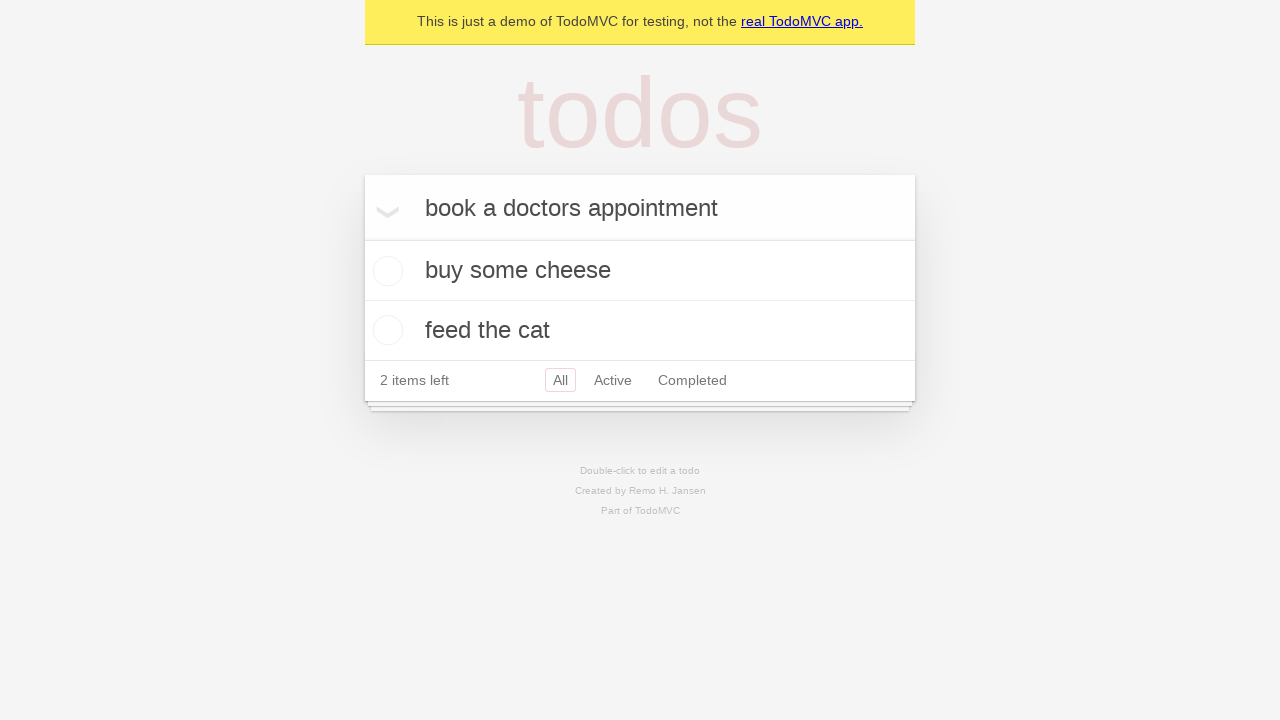

Pressed Enter to add 'book a doctors appointment' todo on .new-todo
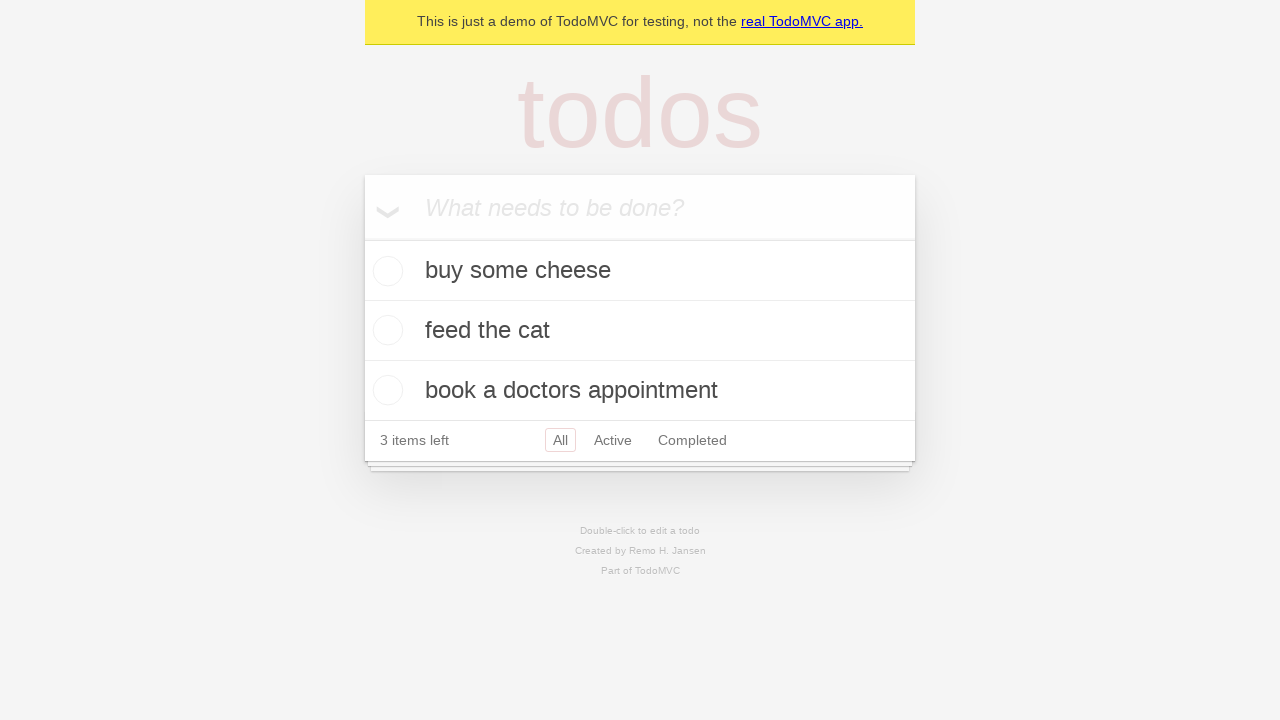

Waited for all 3 todos to be added to the list
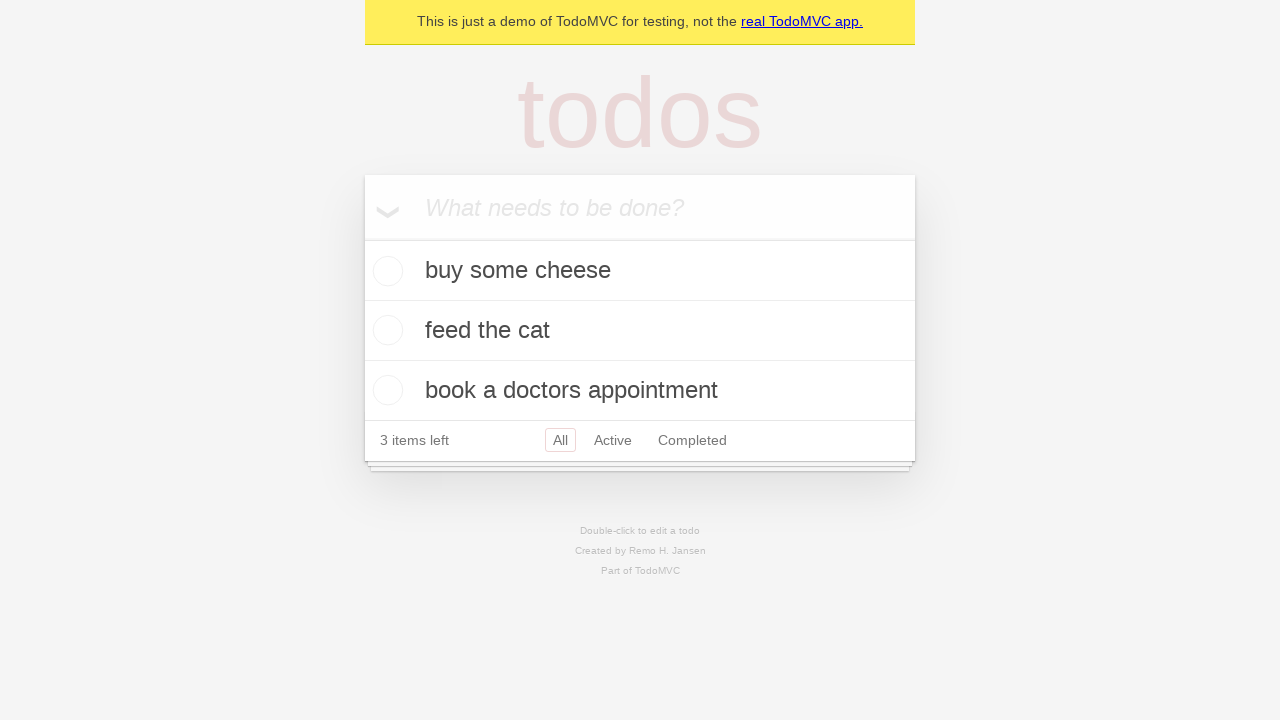

Clicked toggle-all checkbox to mark all items as completed at (362, 238) on .toggle-all
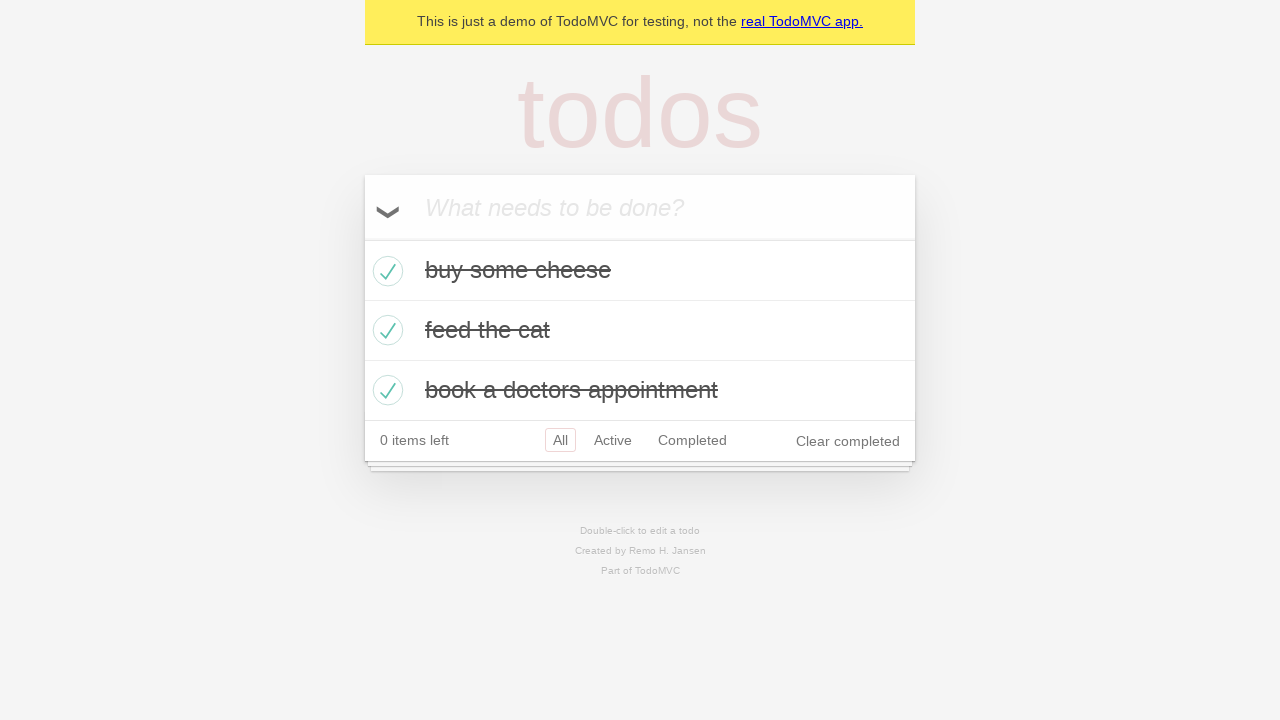

Verified all 3 todos are marked as completed
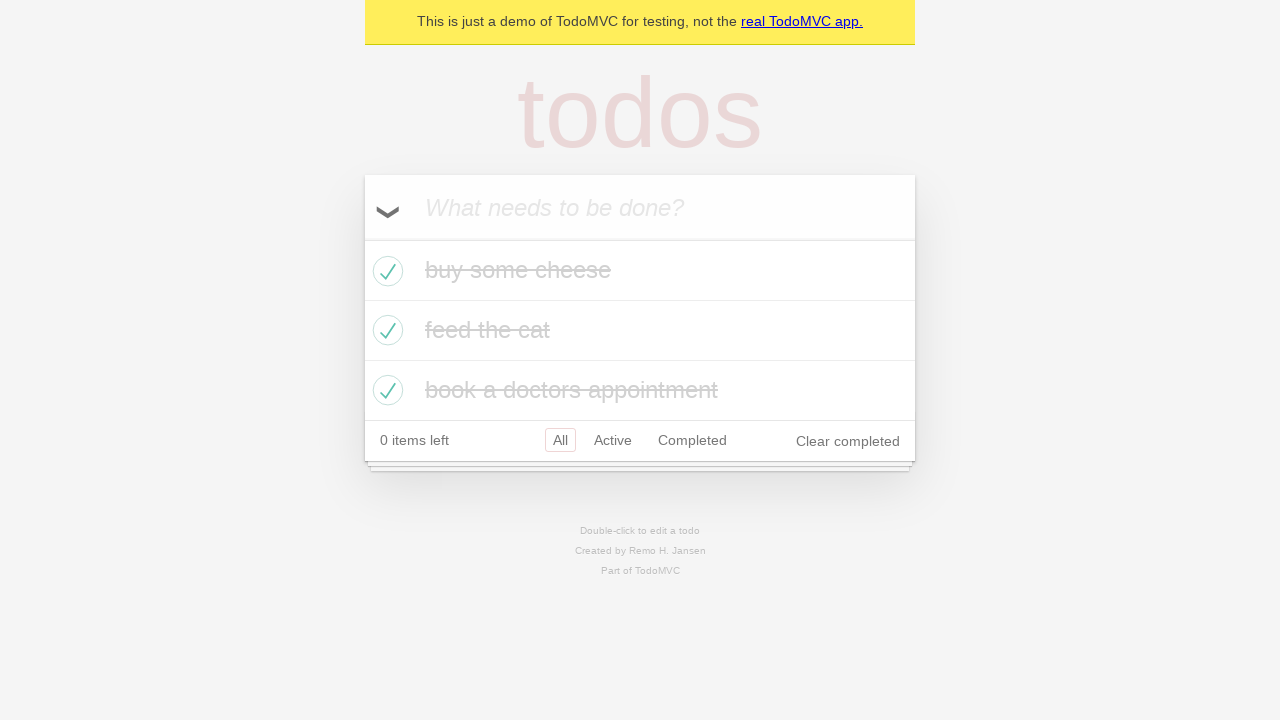

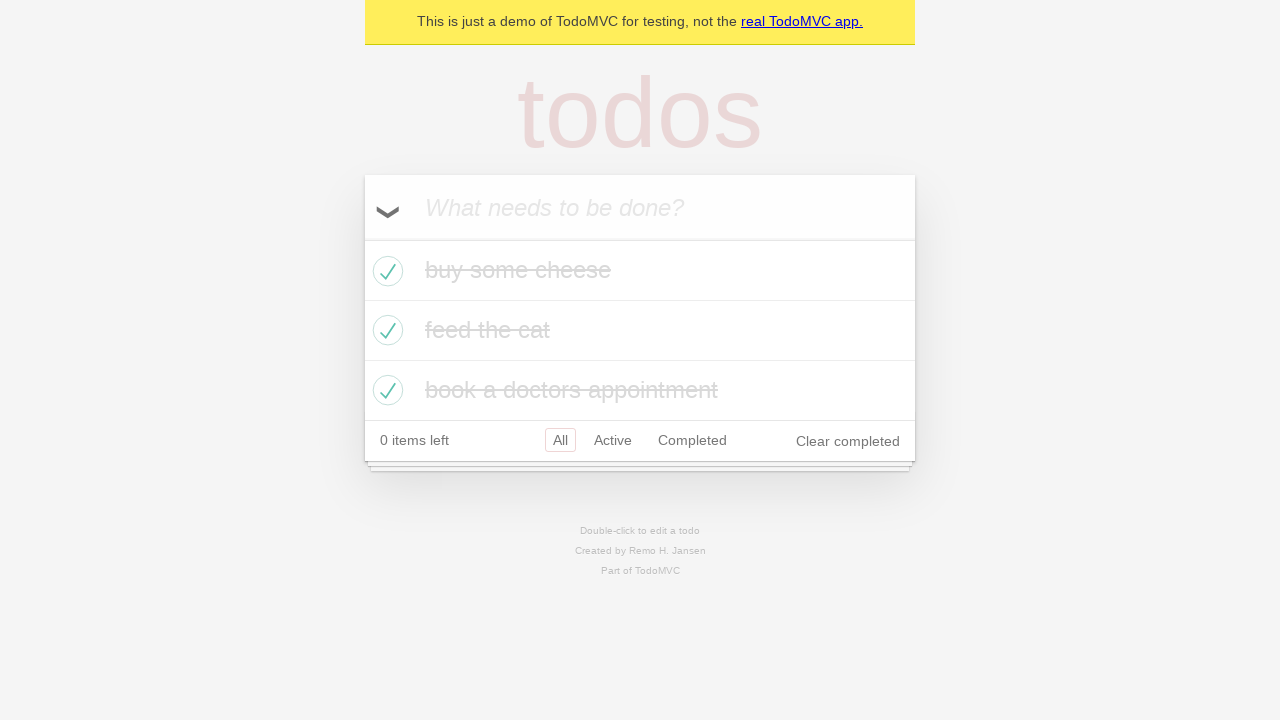